Tests JavaScript alert by clicking the alert button and accepting it, then verifying the result message

Starting URL: https://the-internet.herokuapp.com/javascript_alerts

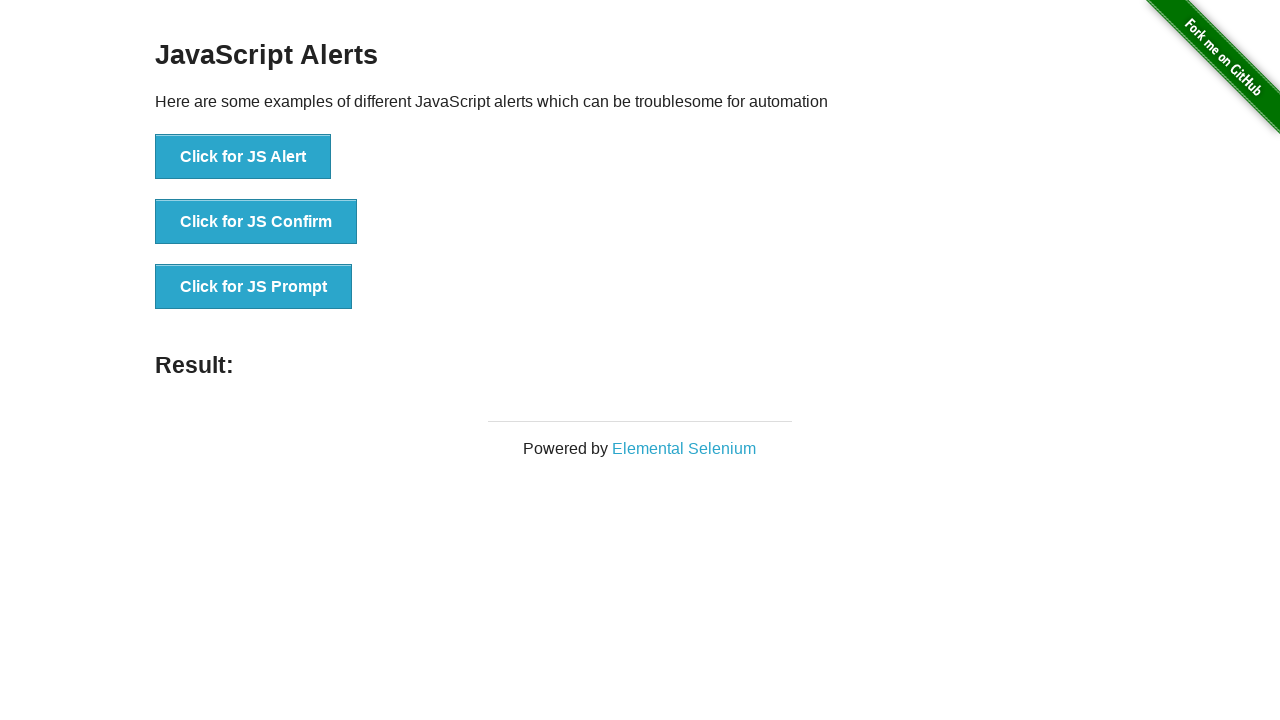

Clicked the alert button to trigger JavaScript alert at (243, 157) on #content > div > ul > li:nth-child(1) > button
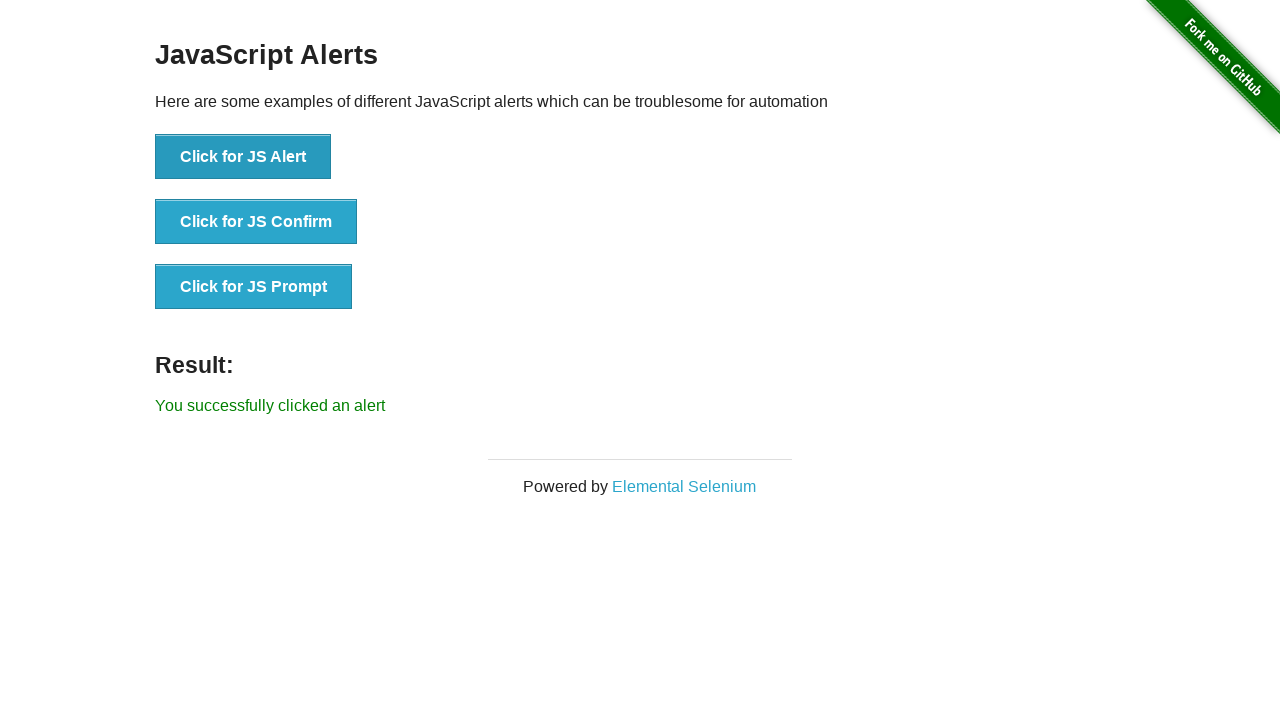

Set up dialog handler to accept the alert
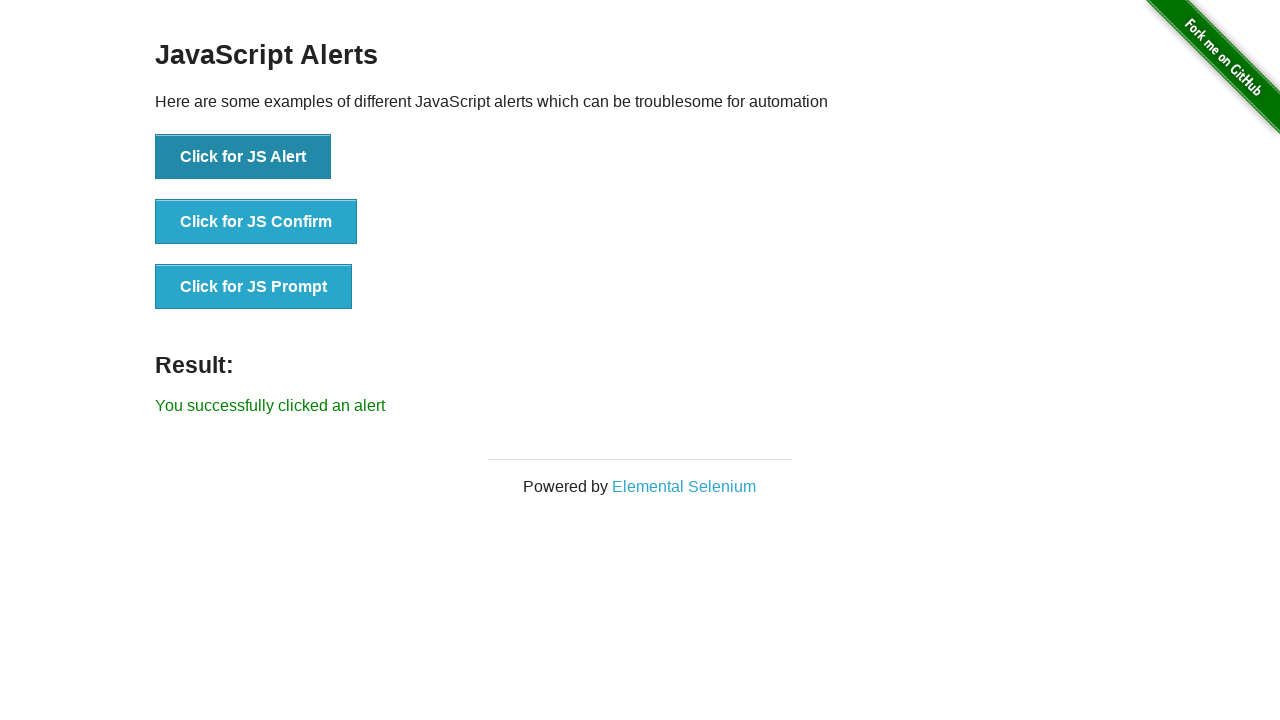

Located the result message element
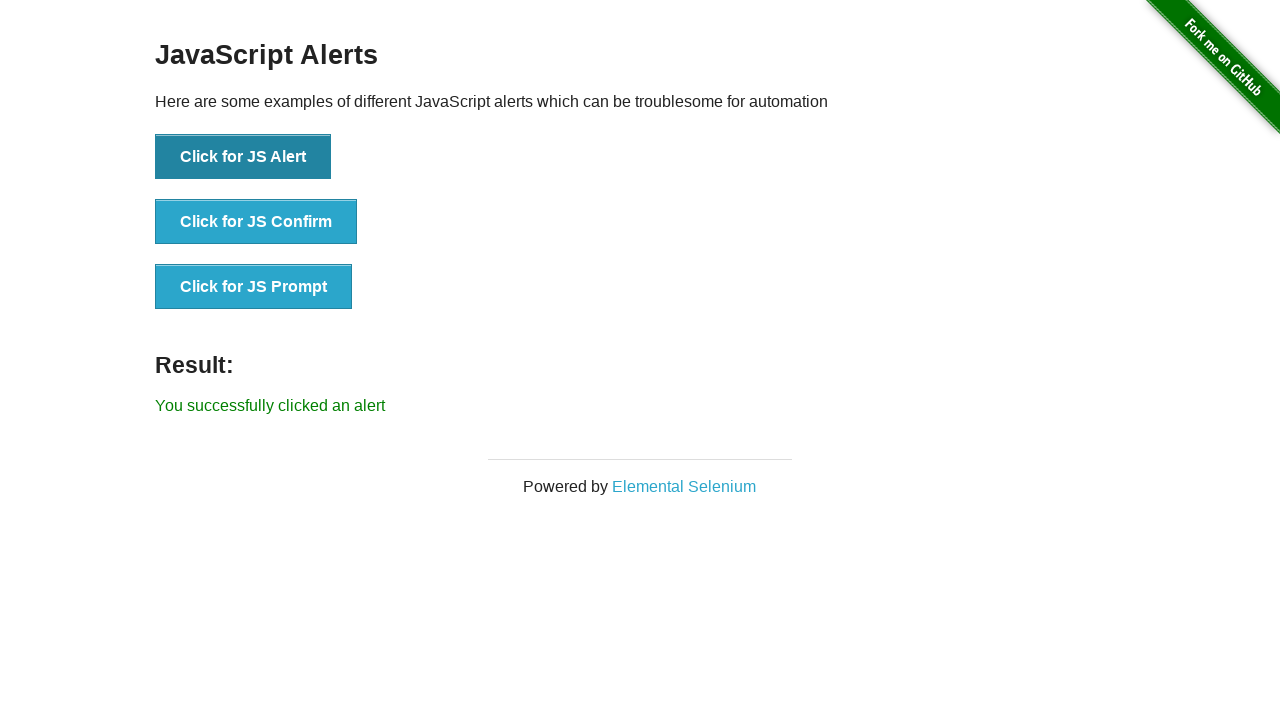

Verified result message displays 'You successfully clicked an alert'
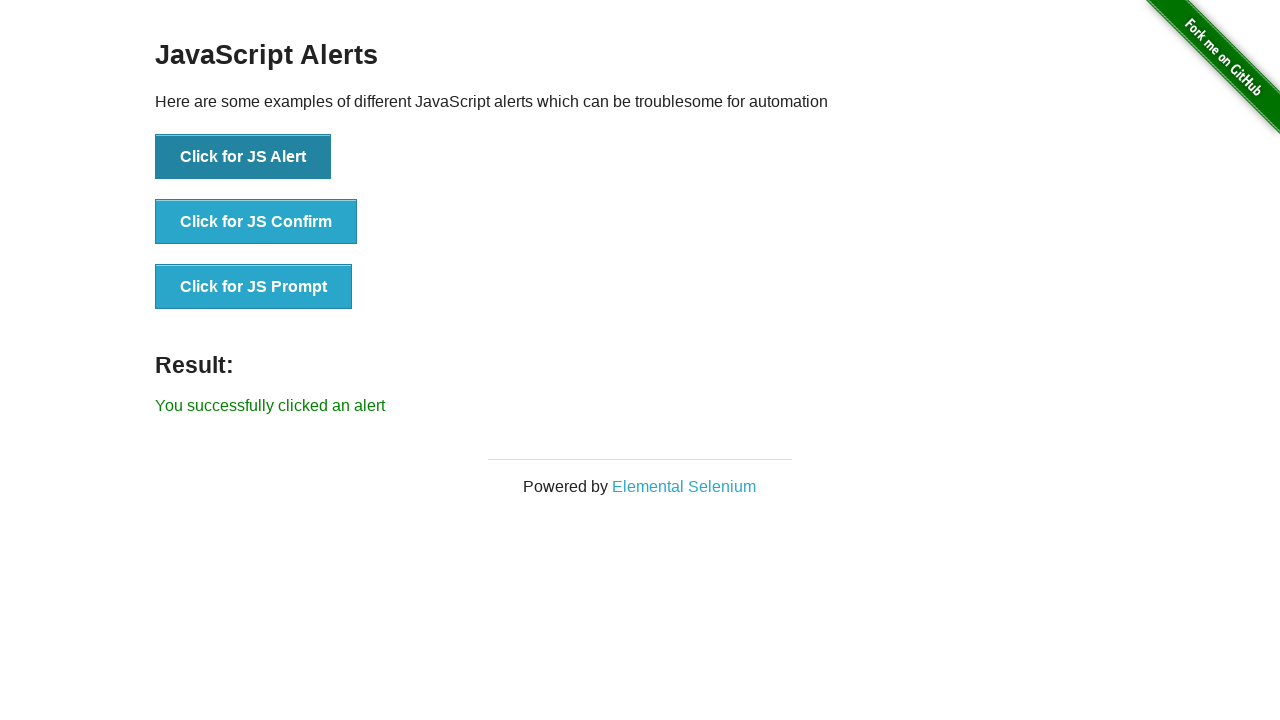

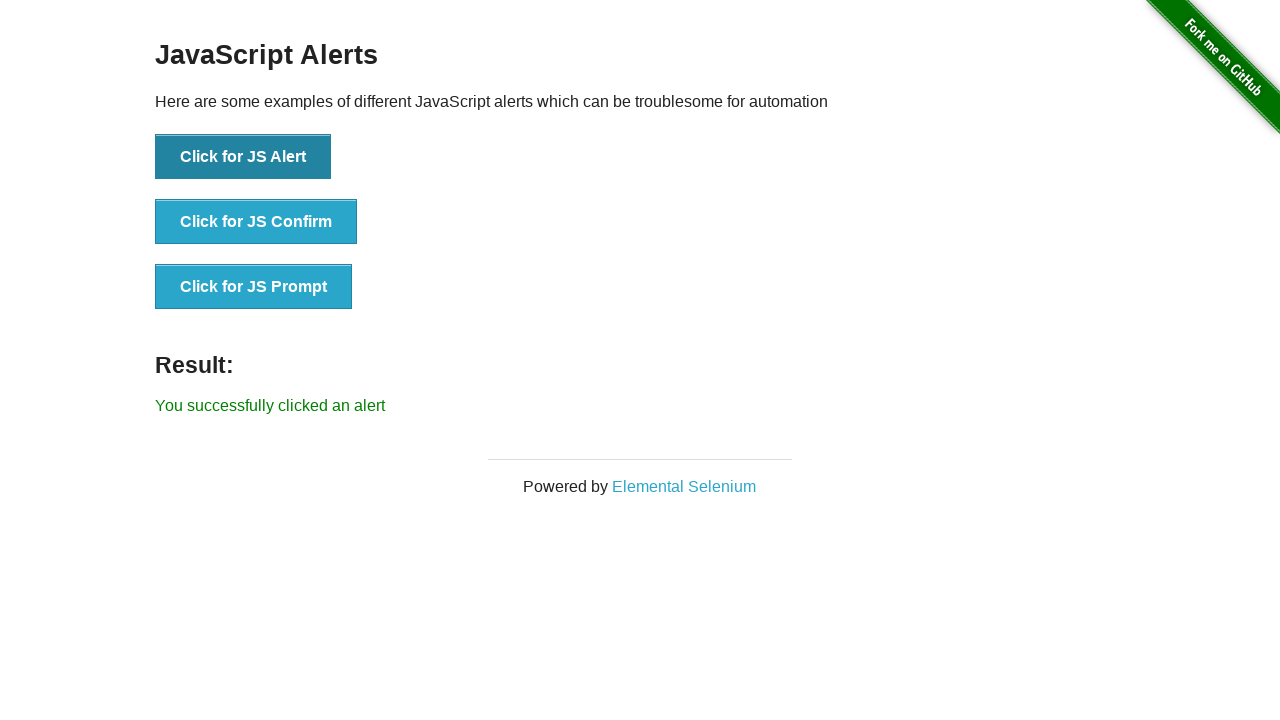